Tests JavaScript prompt alert interaction by clicking the prompt button, entering text into the alert, and accepting it

Starting URL: https://training-support.net/webelements/alerts

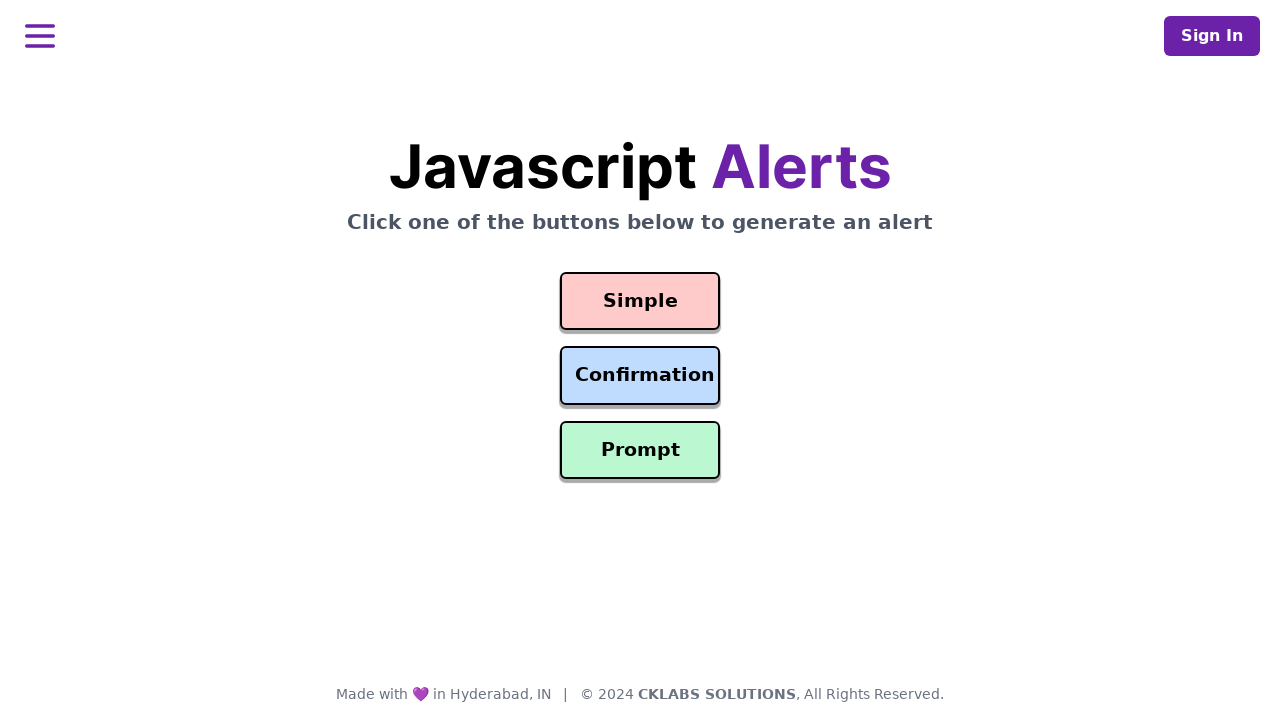

Clicked the prompt button to trigger alert at (640, 450) on #prompt
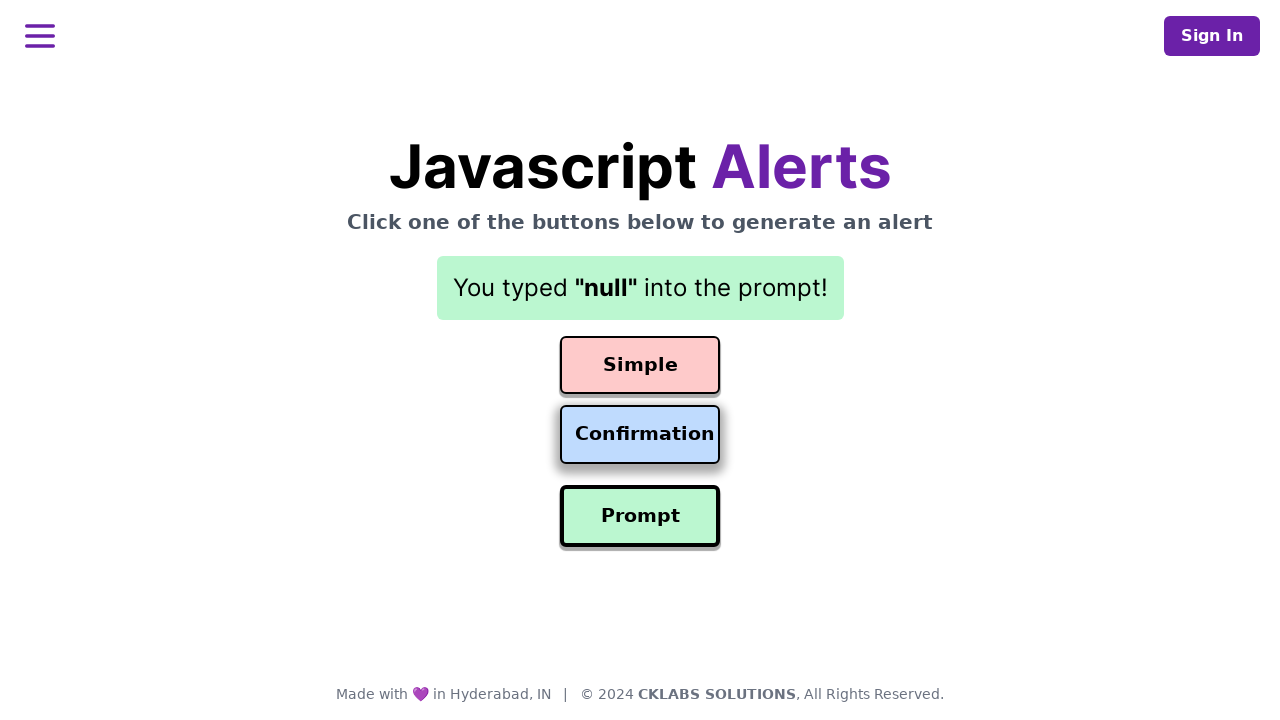

Set up dialog handler to accept prompt with text 'Awesome!'
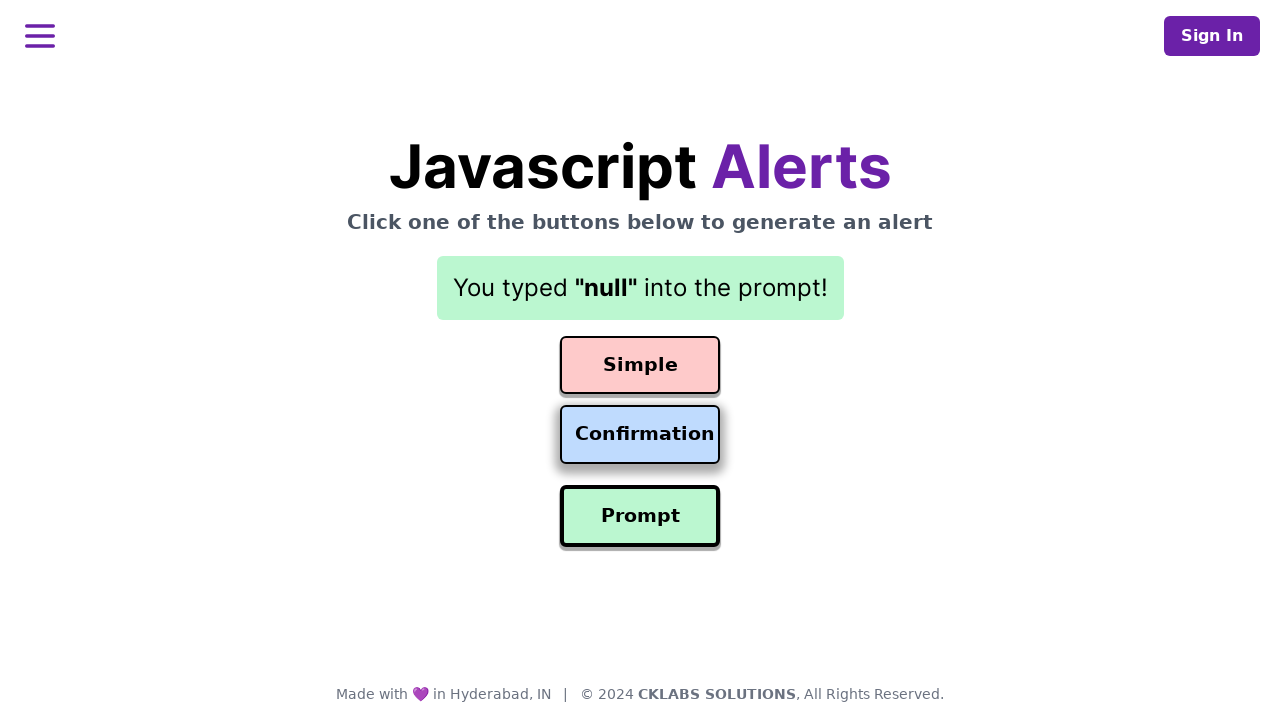

Verified the result text is displayed
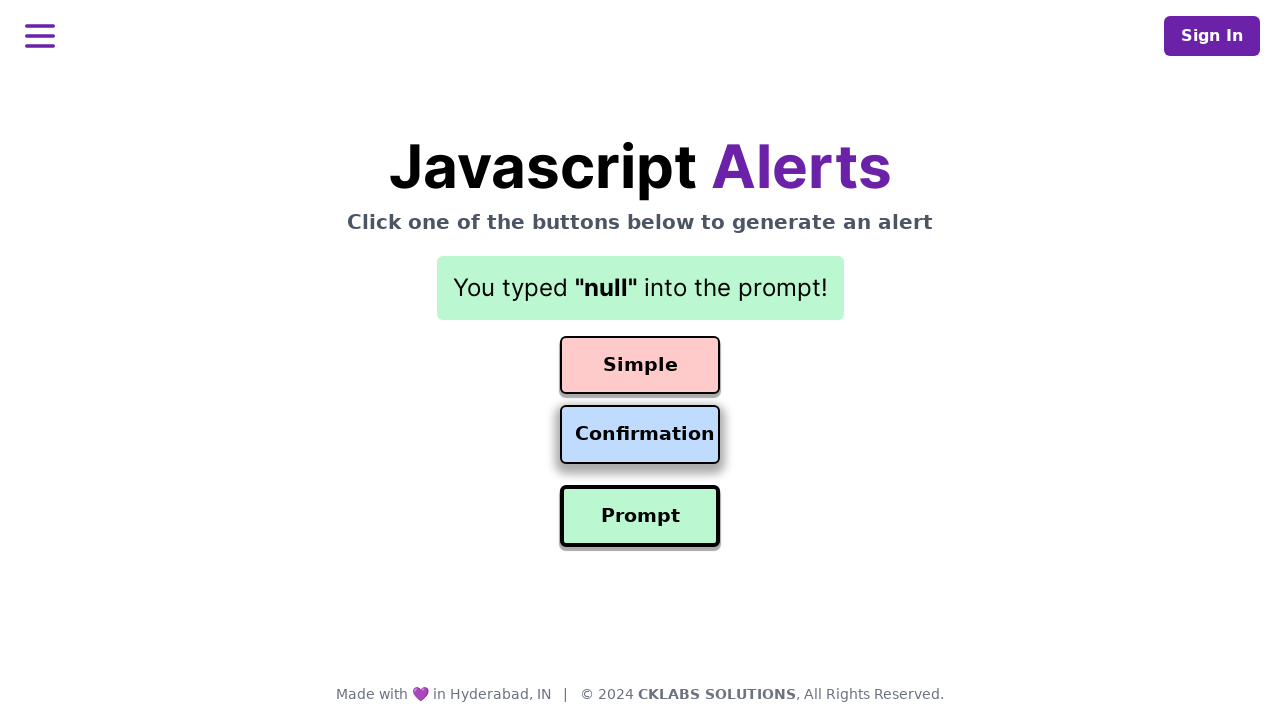

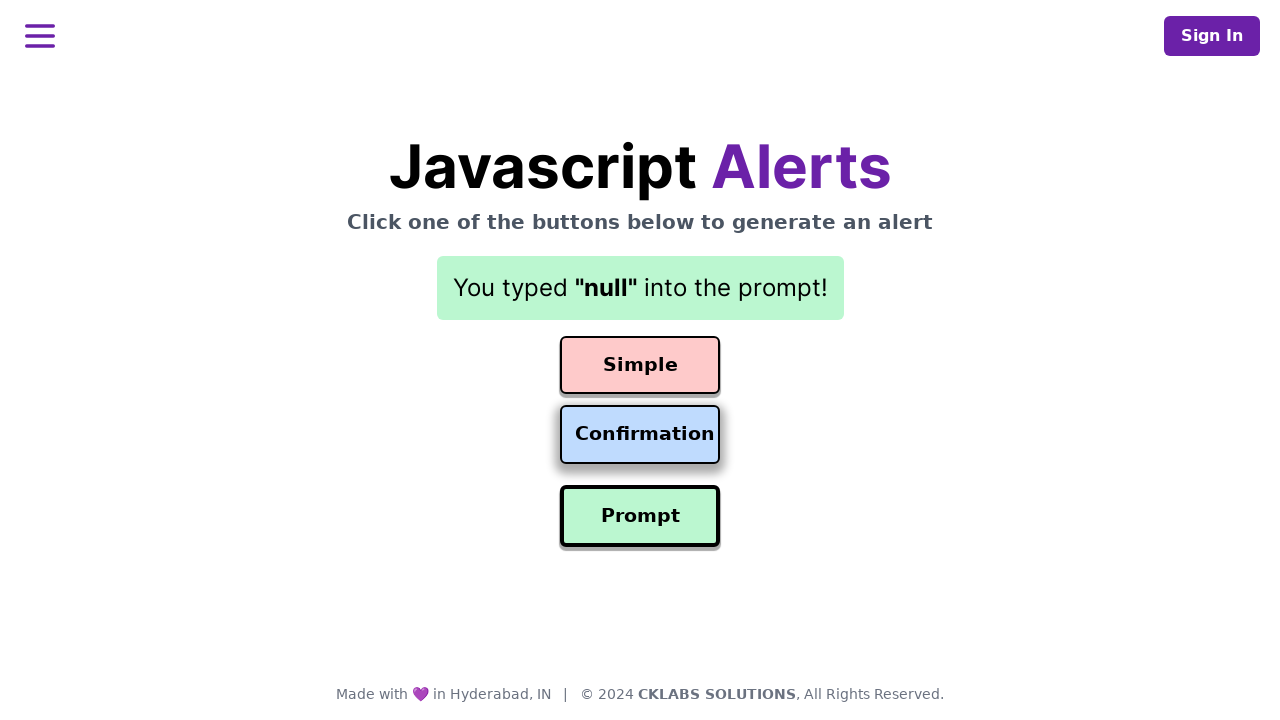